Tests file upload functionality by uploading a text file to the upload form and verifying the uploaded filename is displayed correctly on the confirmation page.

Starting URL: https://the-internet.herokuapp.com/upload

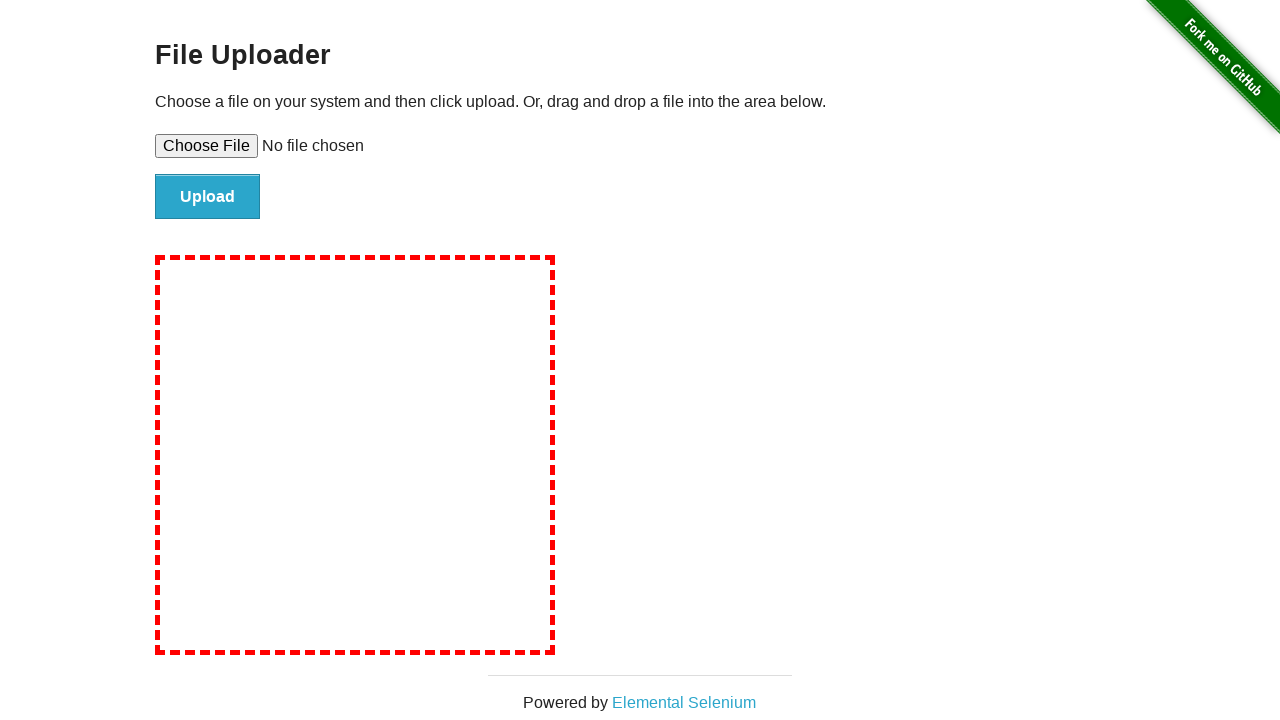

Created temporary test file 'test-upload-file.txt' with sample content
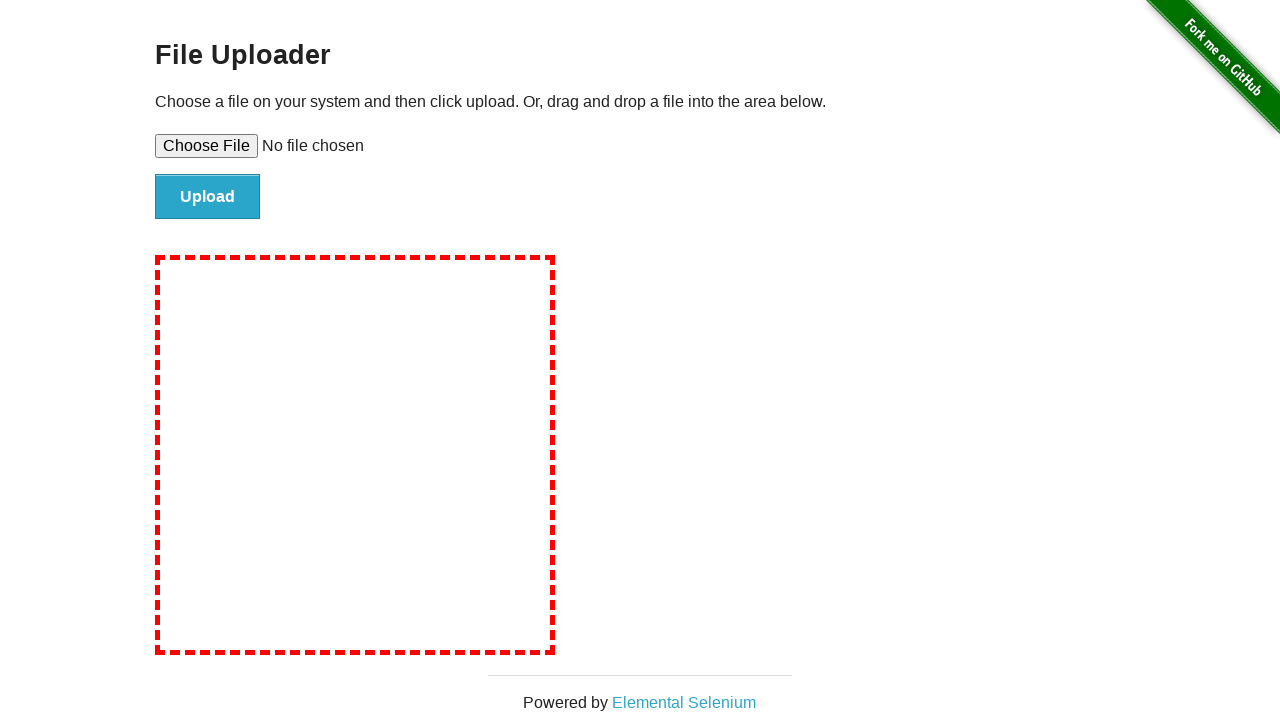

Selected test file for upload via file input element
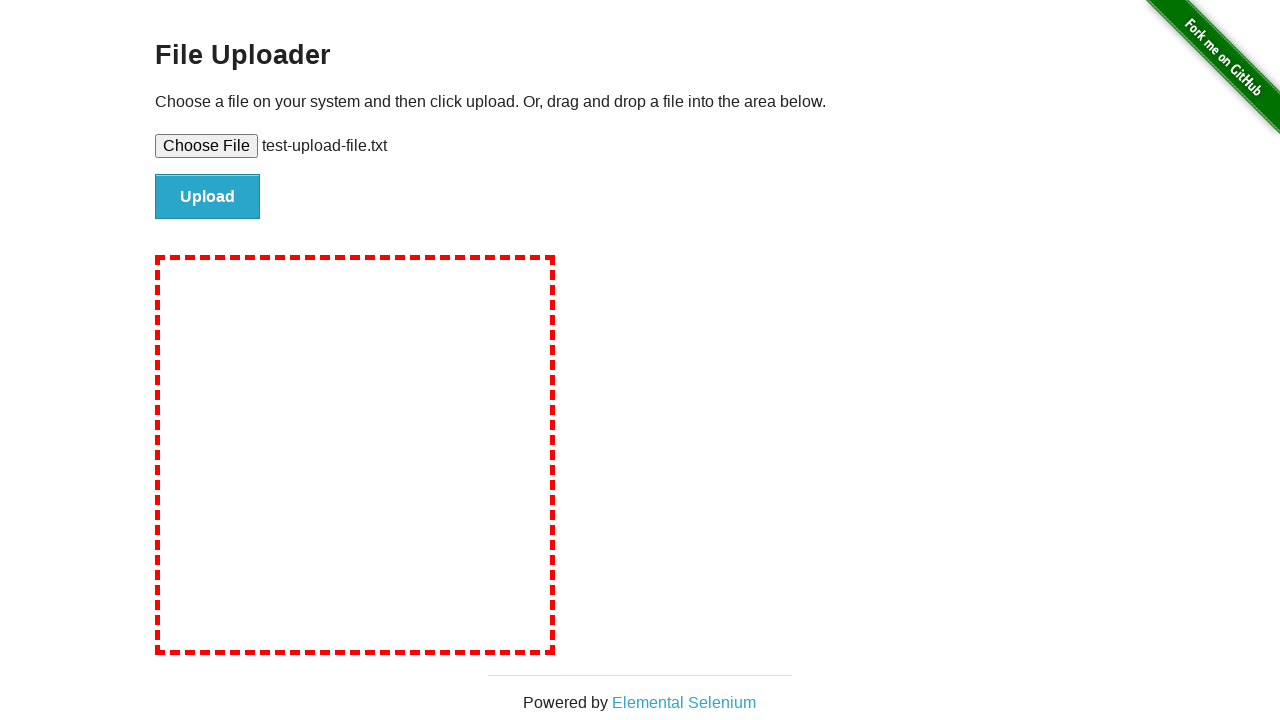

Clicked submit button to upload file at (208, 197) on #file-submit
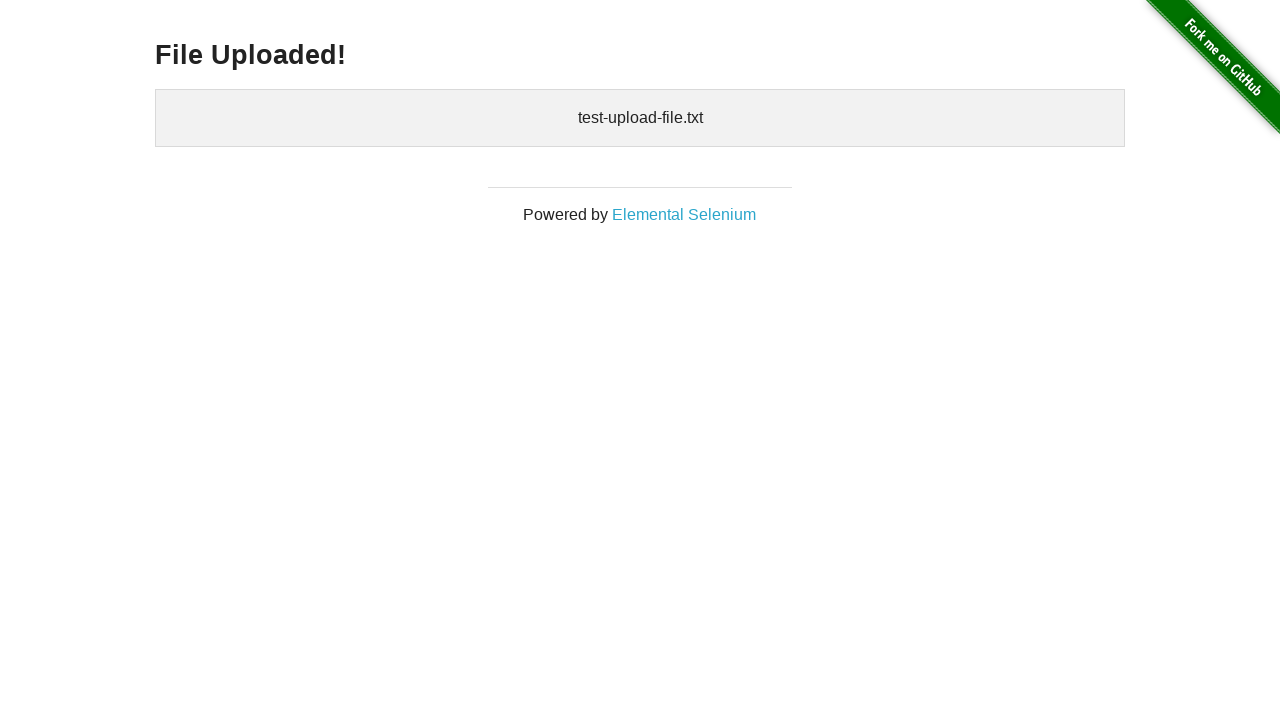

Upload confirmation page loaded with uploaded filename displayed
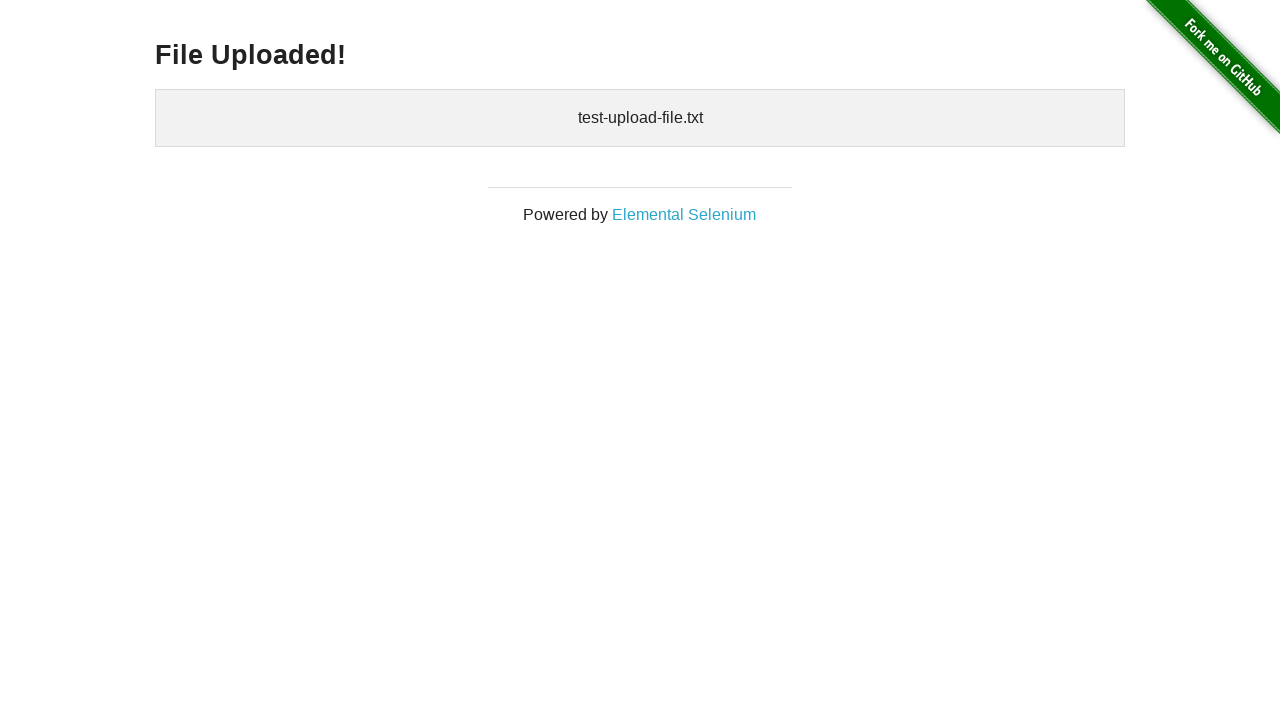

Cleaned up temporary test file
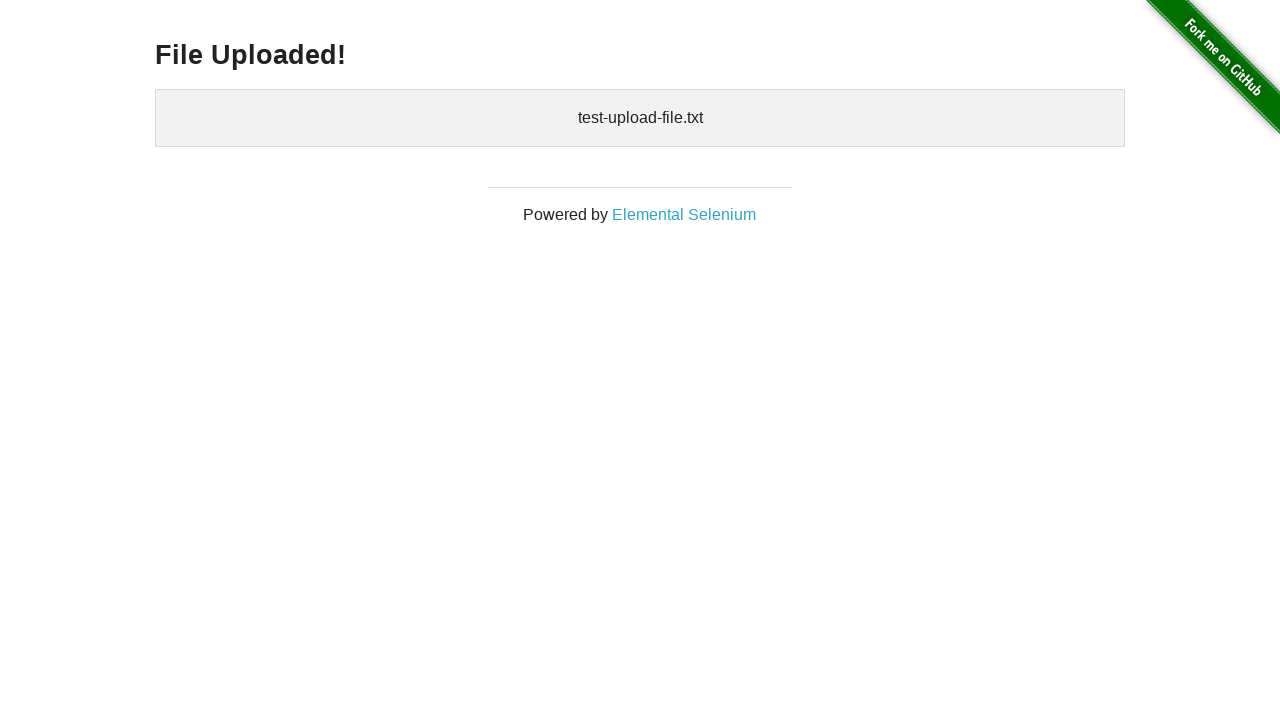

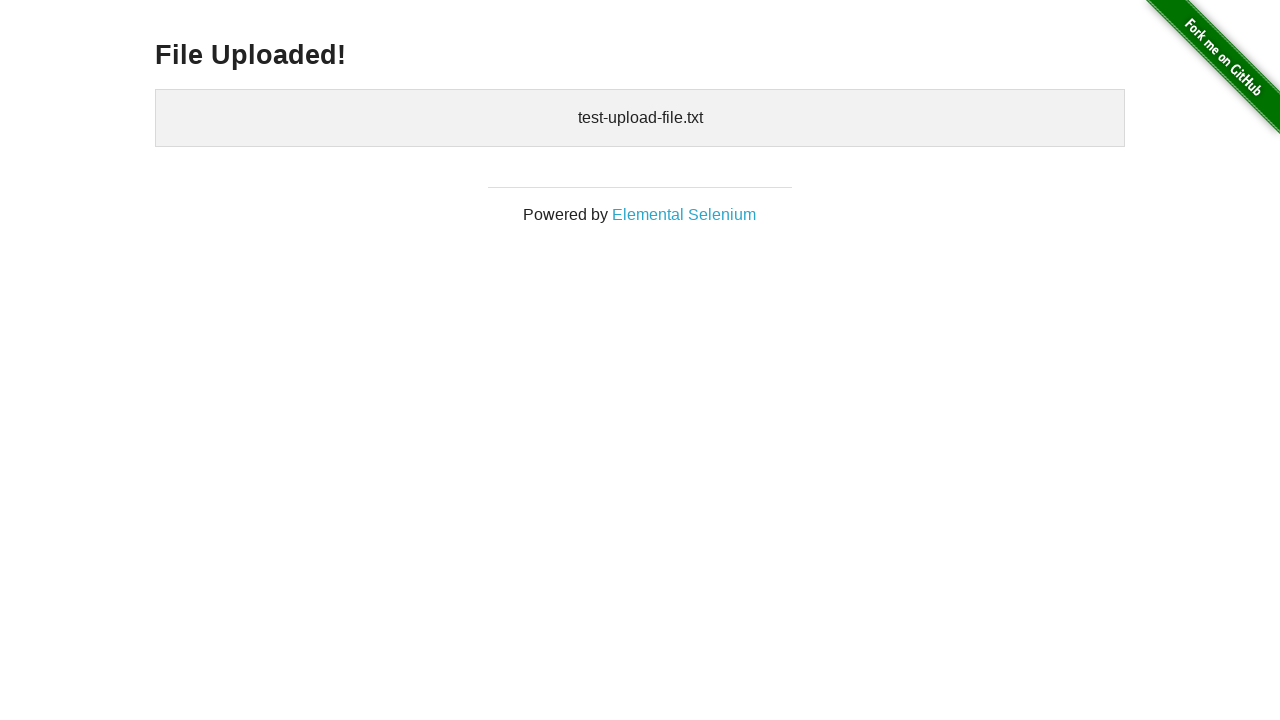